Navigates to the DemoQA website homepage and maximizes the browser window

Starting URL: http://demoqa.com/

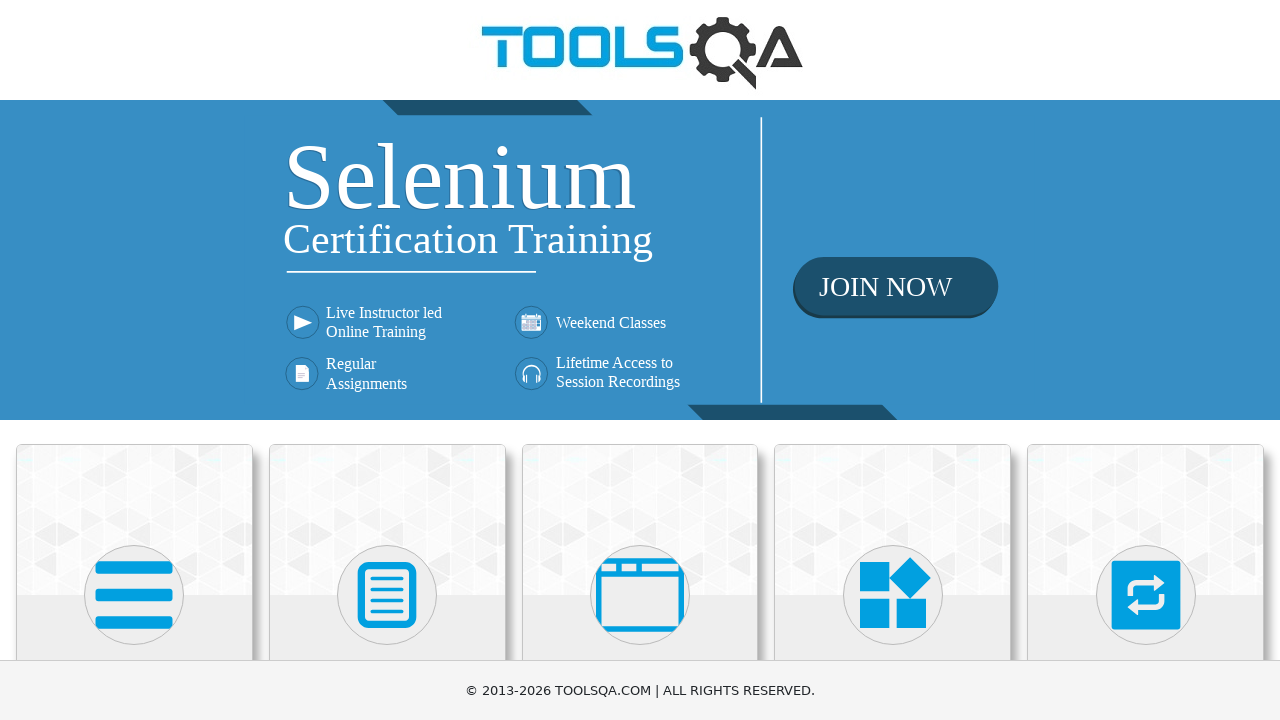

Navigated to DemoQA website homepage
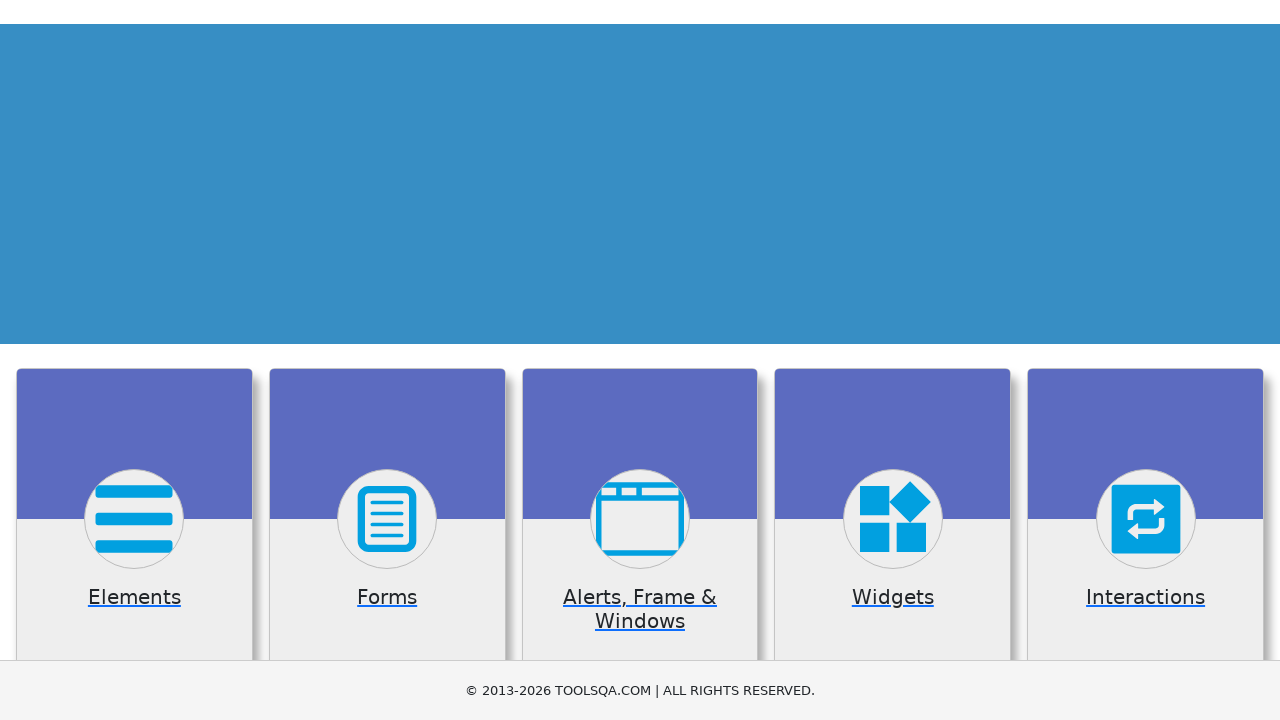

Maximized browser window
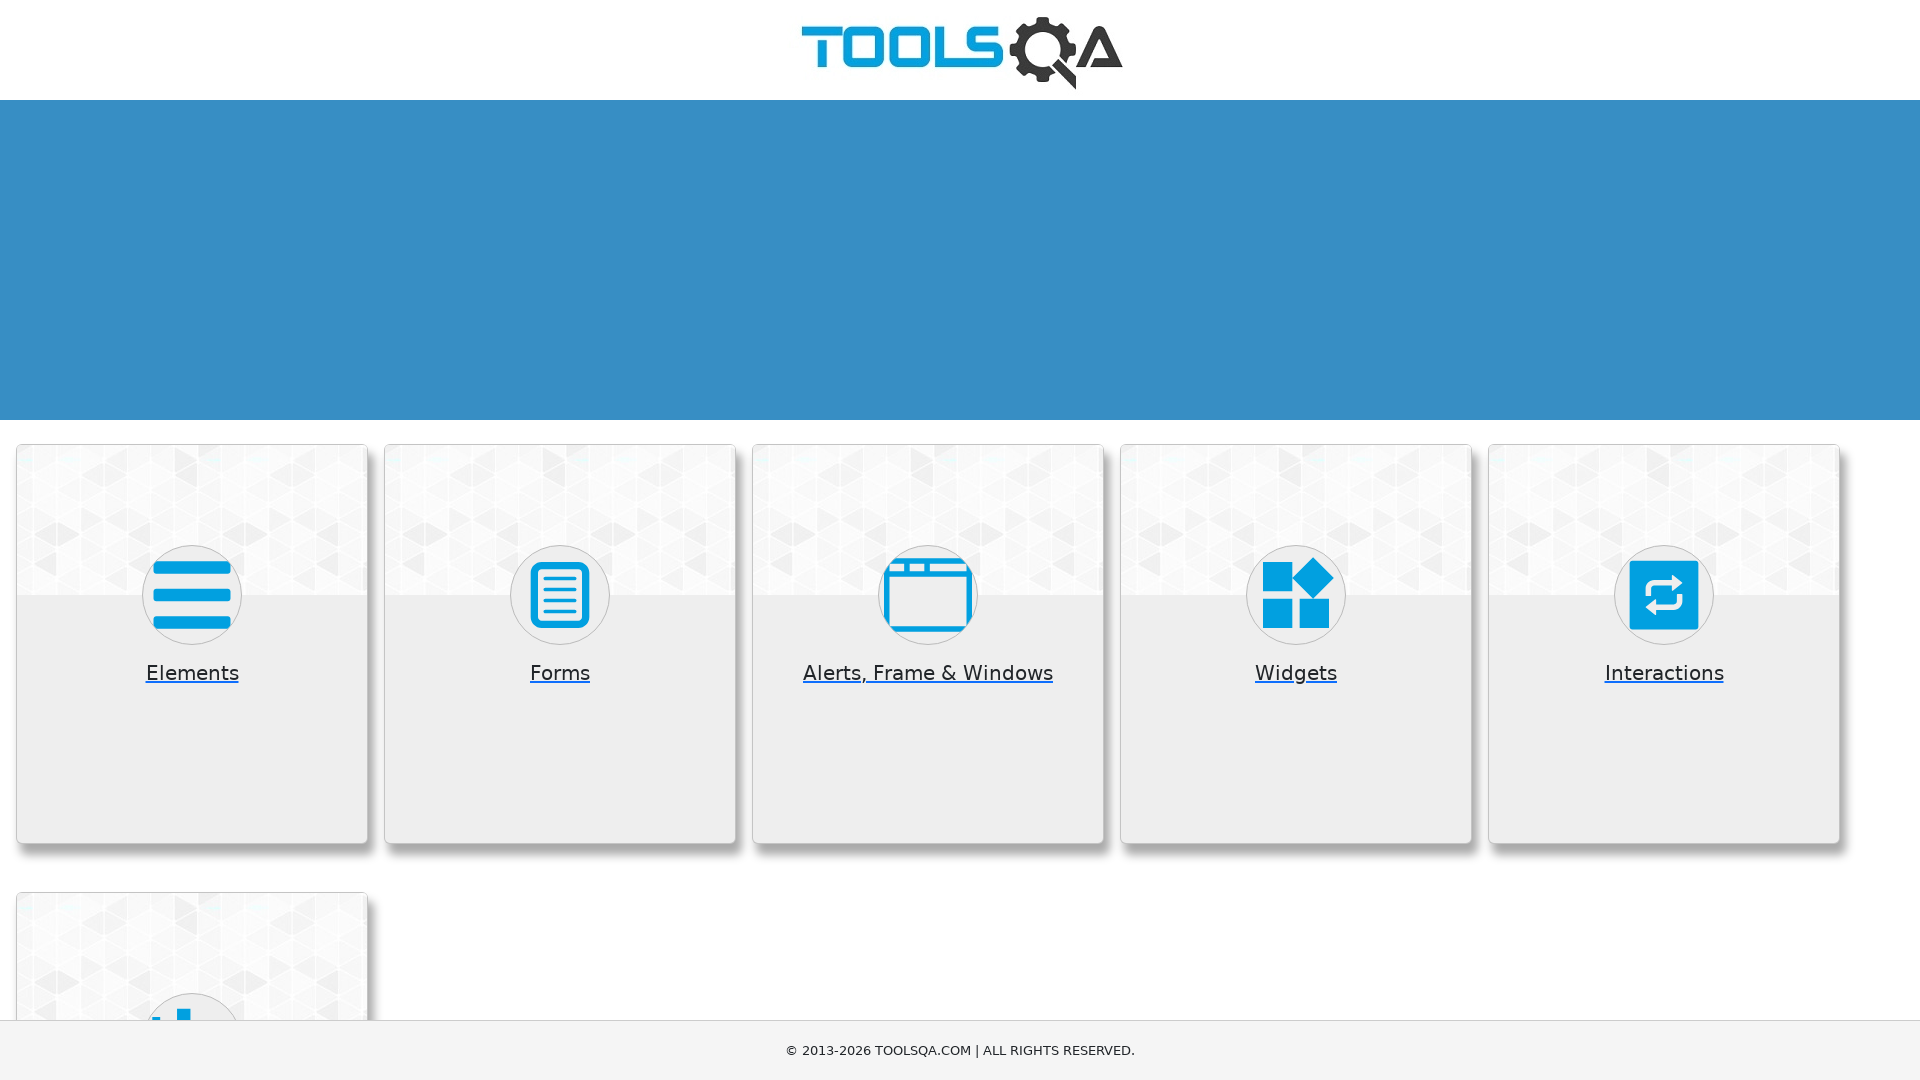

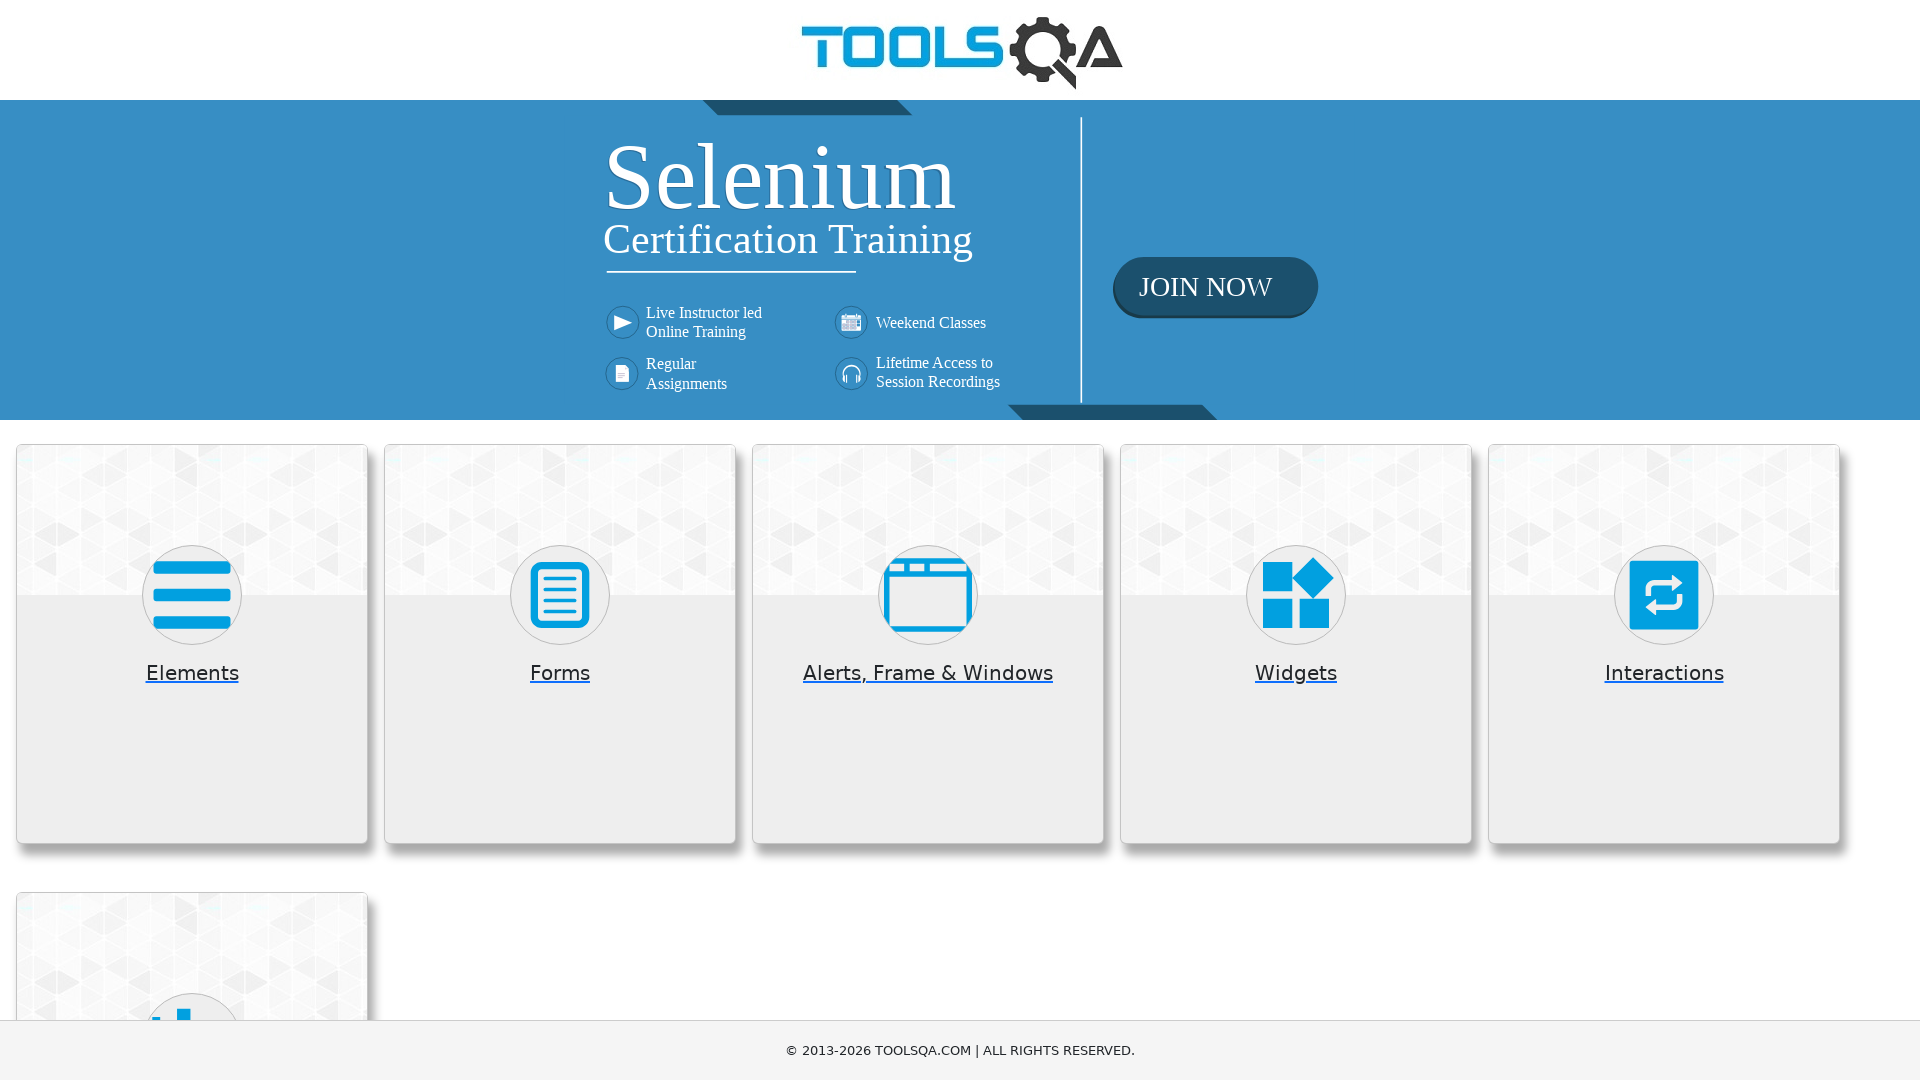